Tests the forgot password link functionality by clicking on it and verifying the forgot password page loads

Starting URL: https://beta.docuport.app/

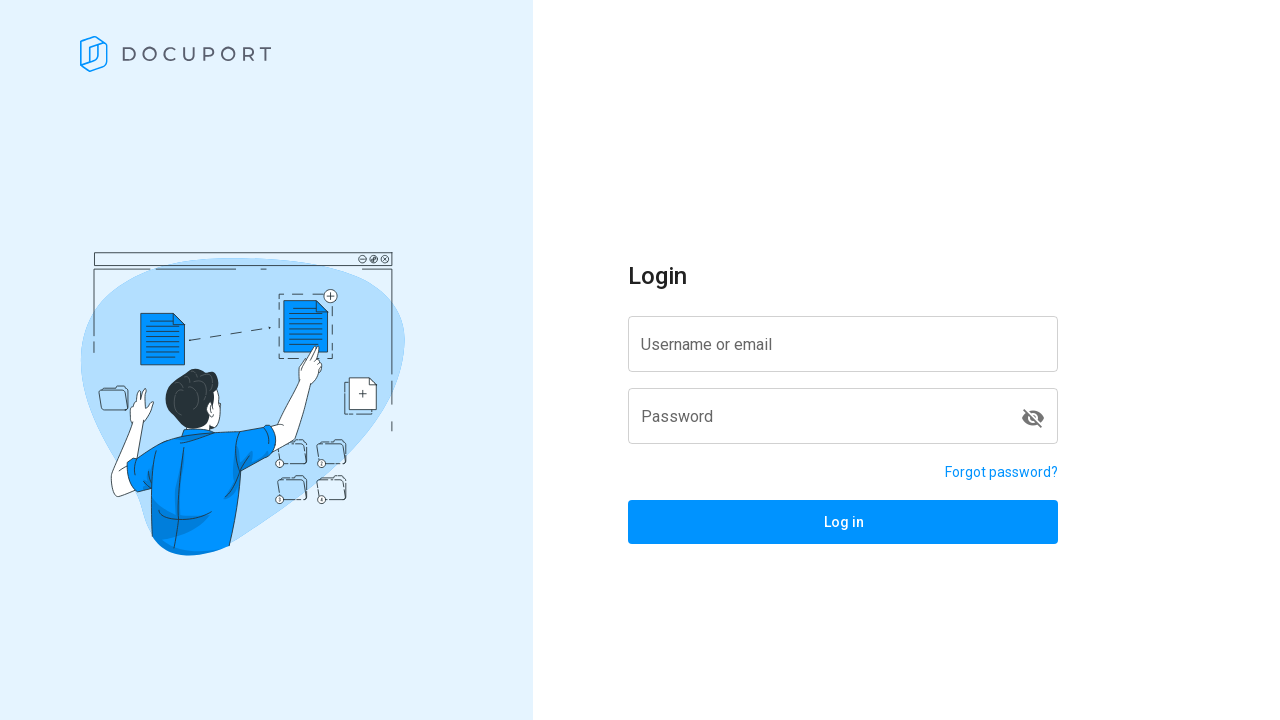

Clicked on 'Forgot password?' link at (1002, 472) on xpath=//a[text()='Forgot password?']
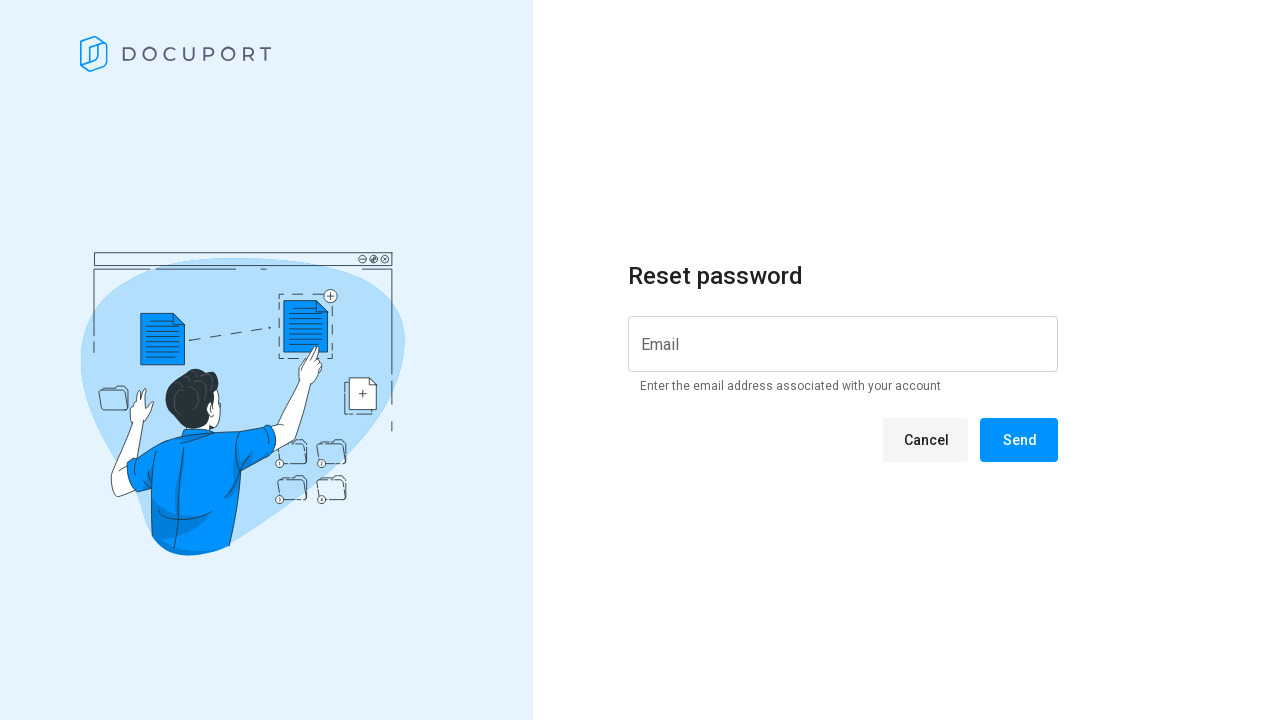

Forgot password page loaded with heading visible
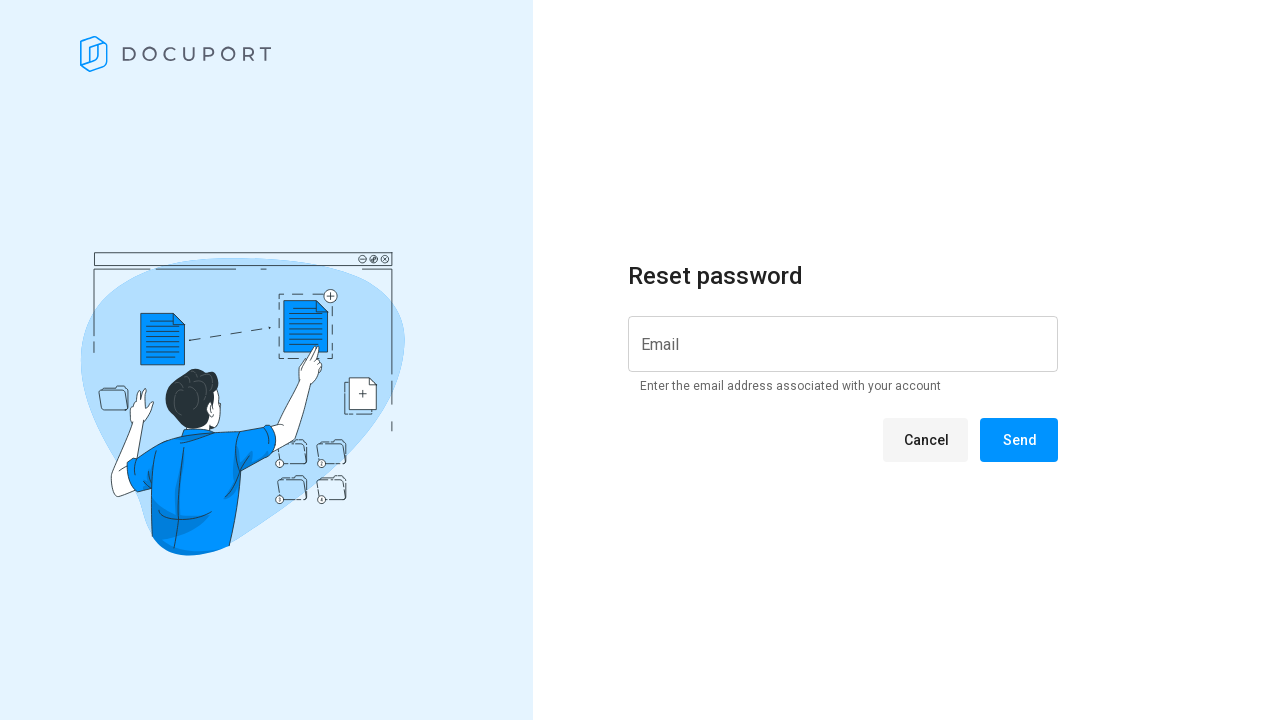

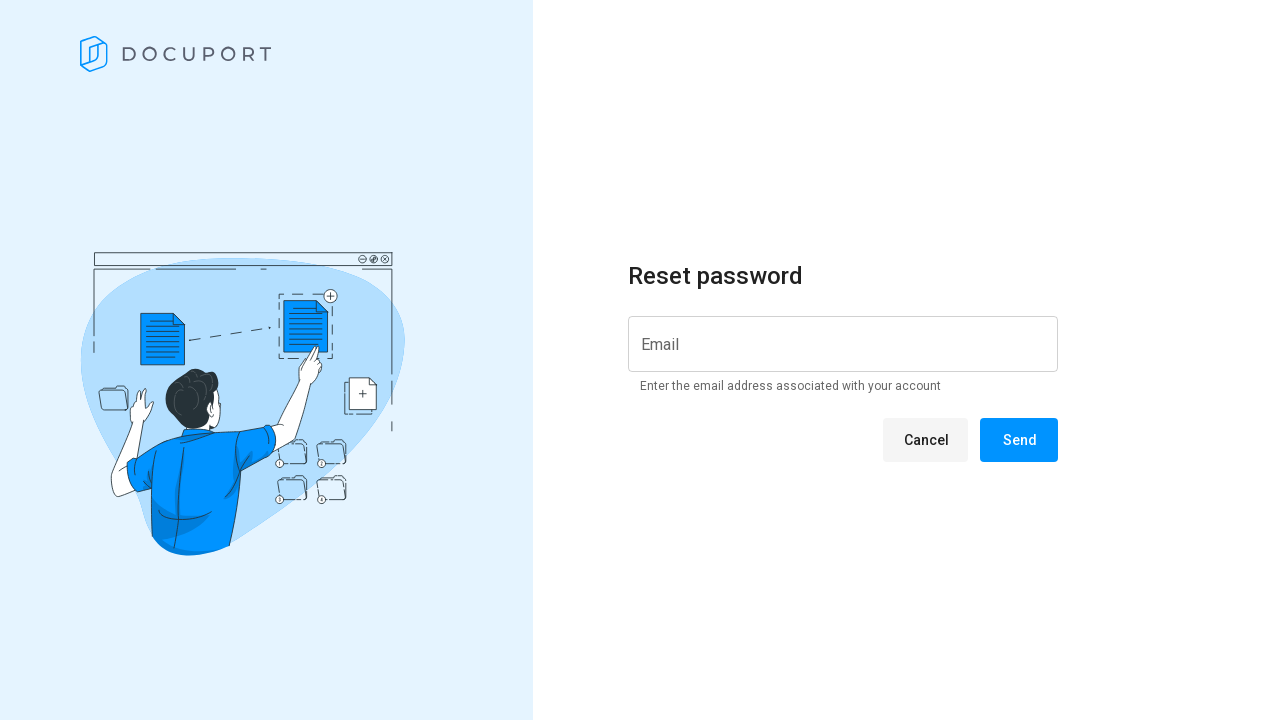